Tests the search functionality on an e-commerce offers page by searching for "Rice" and verifying that filtered results are displayed correctly

Starting URL: https://rahulshettyacademy.com/seleniumPractise/#/offers

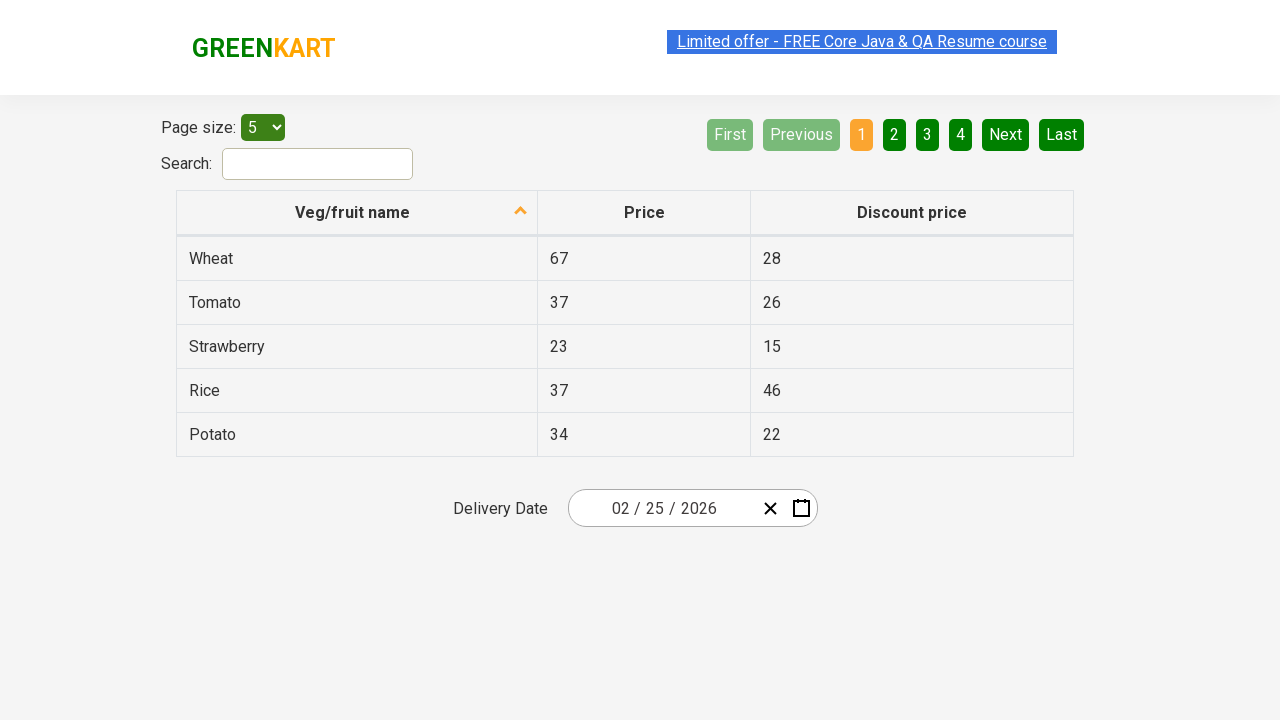

Filled search field with 'Rice' on div > input#search-field
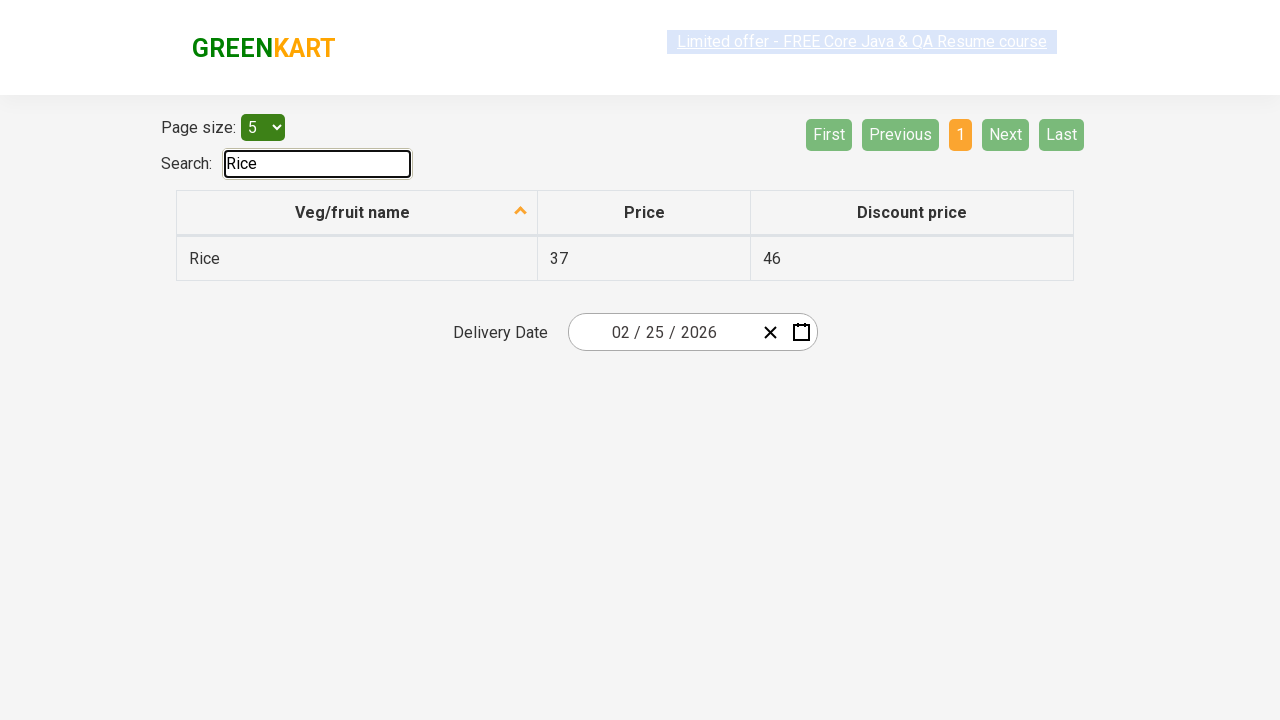

Waited for search results to filter
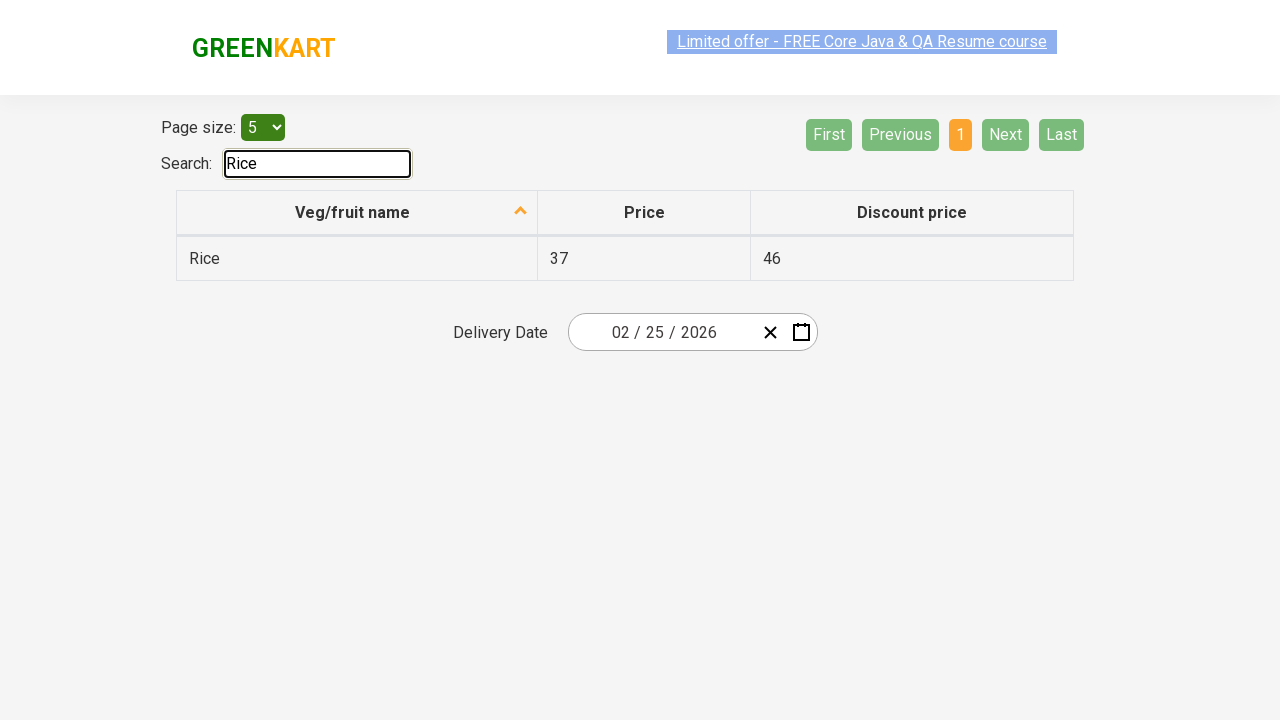

Retrieved all search result entries
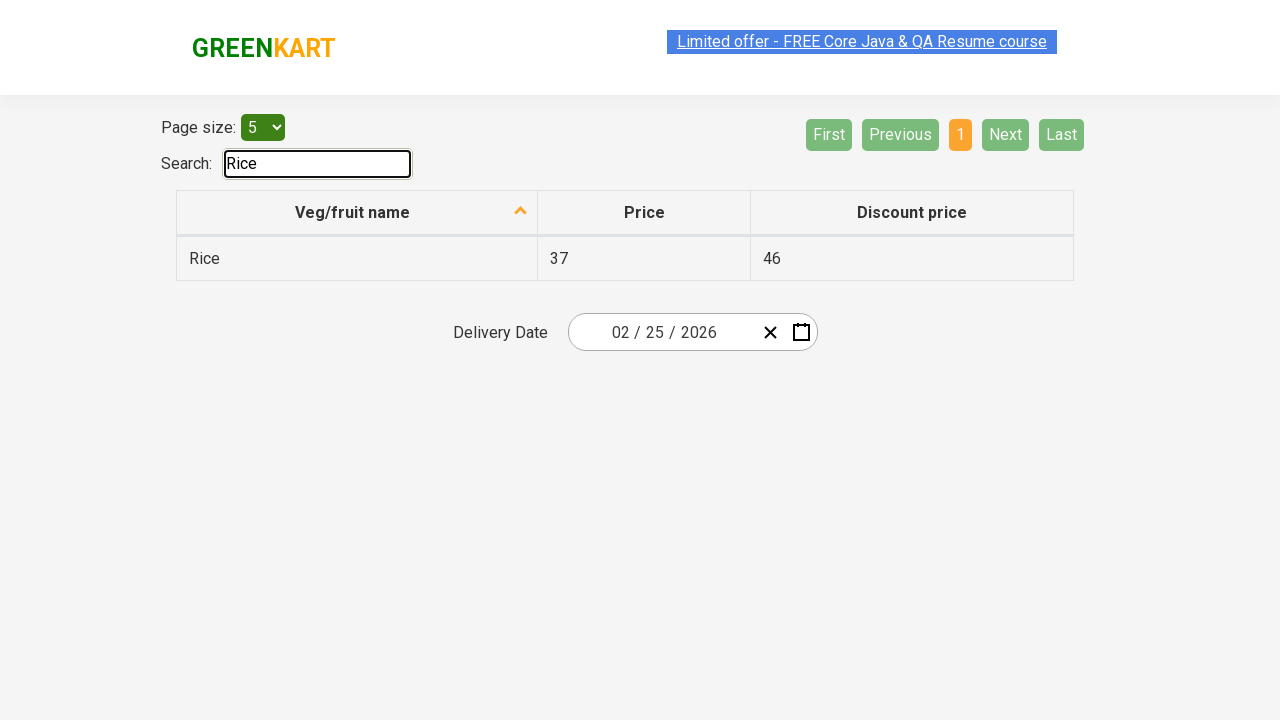

Filtered results to find 'Rice' entries: 1 matching out of 1 total
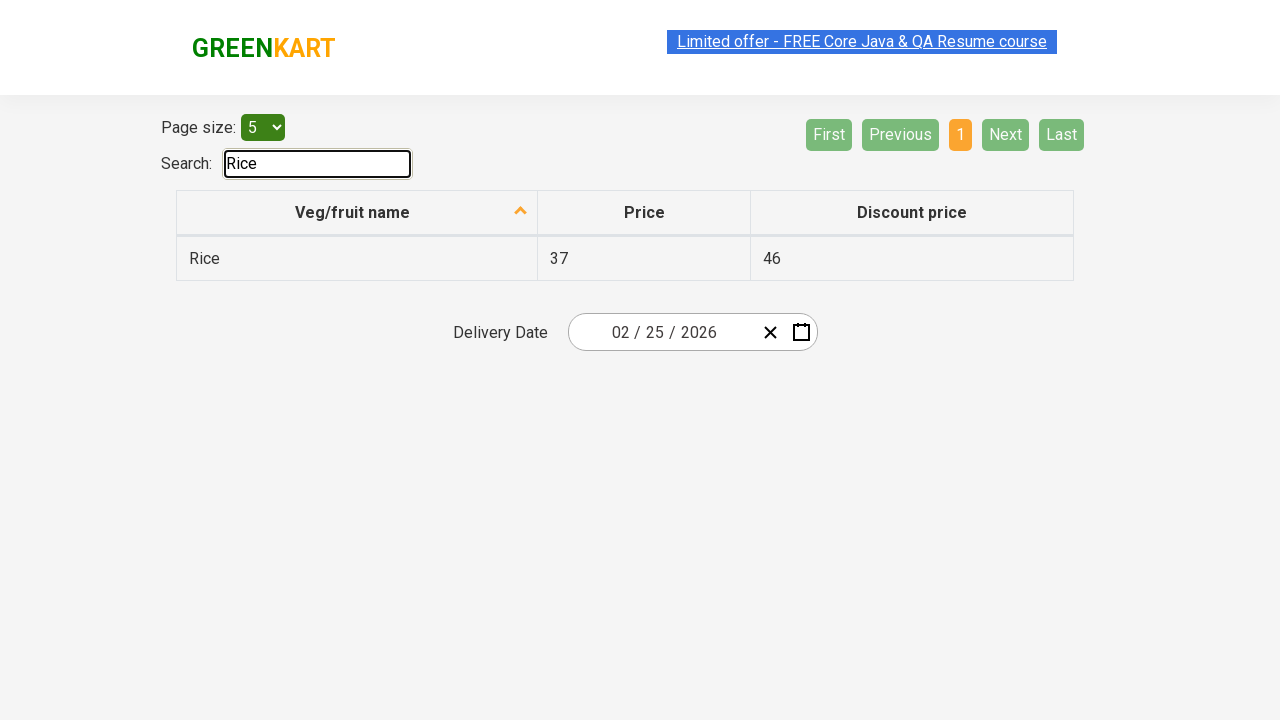

Assertion passed: all search results contain 'Rice'
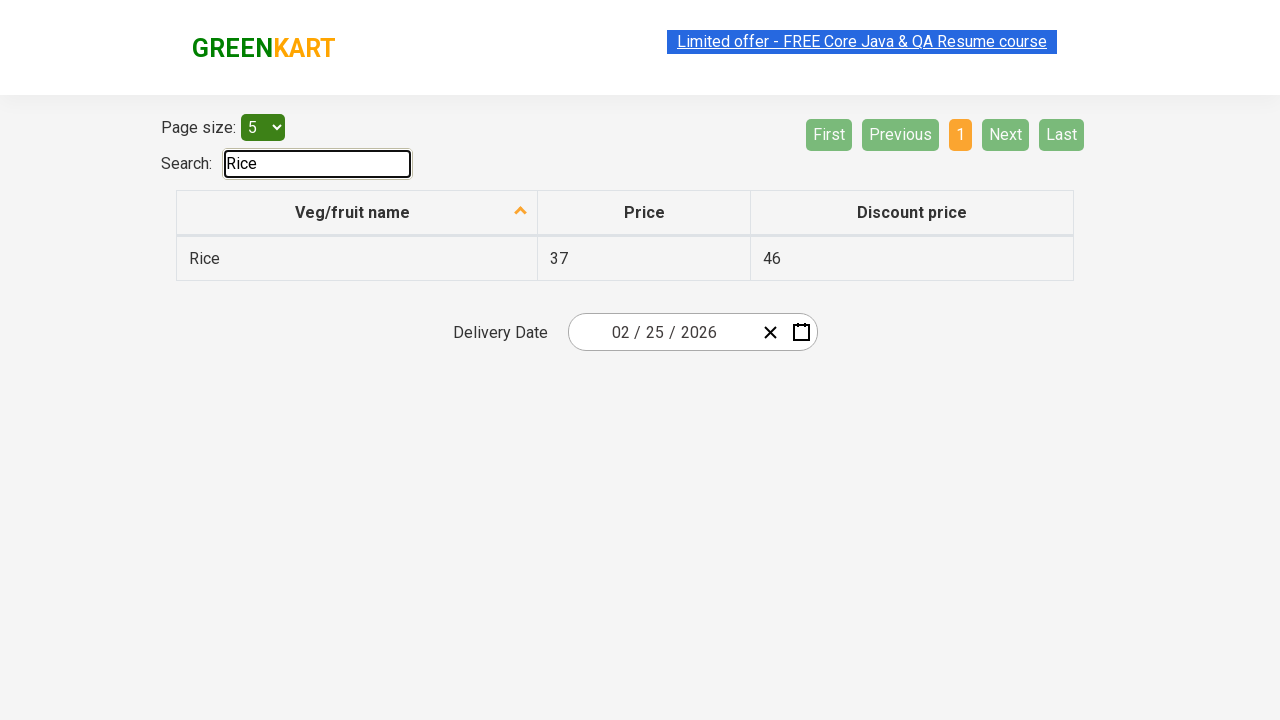

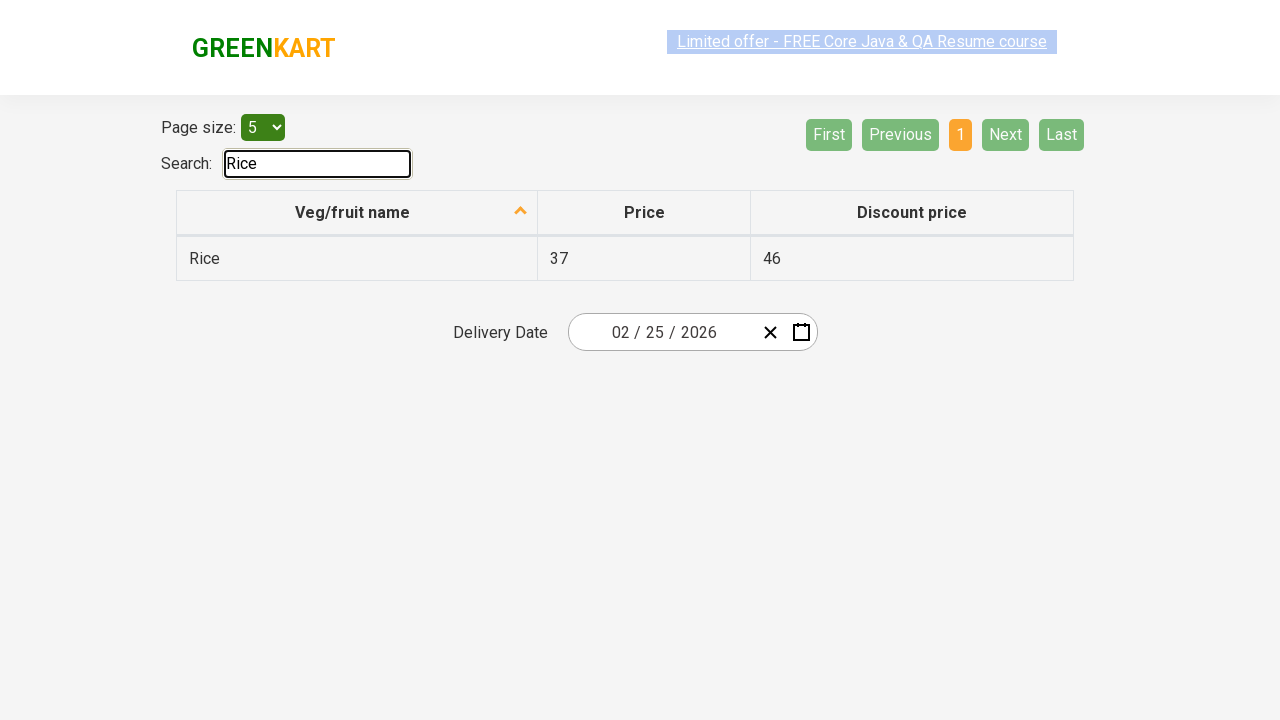